Tests explicit wait functionality by waiting for a price element to display "100", then clicking a book button, calculating a mathematical answer based on a displayed value, filling in the answer field, and submitting the form.

Starting URL: http://suninjuly.github.io/explicit_wait2.html

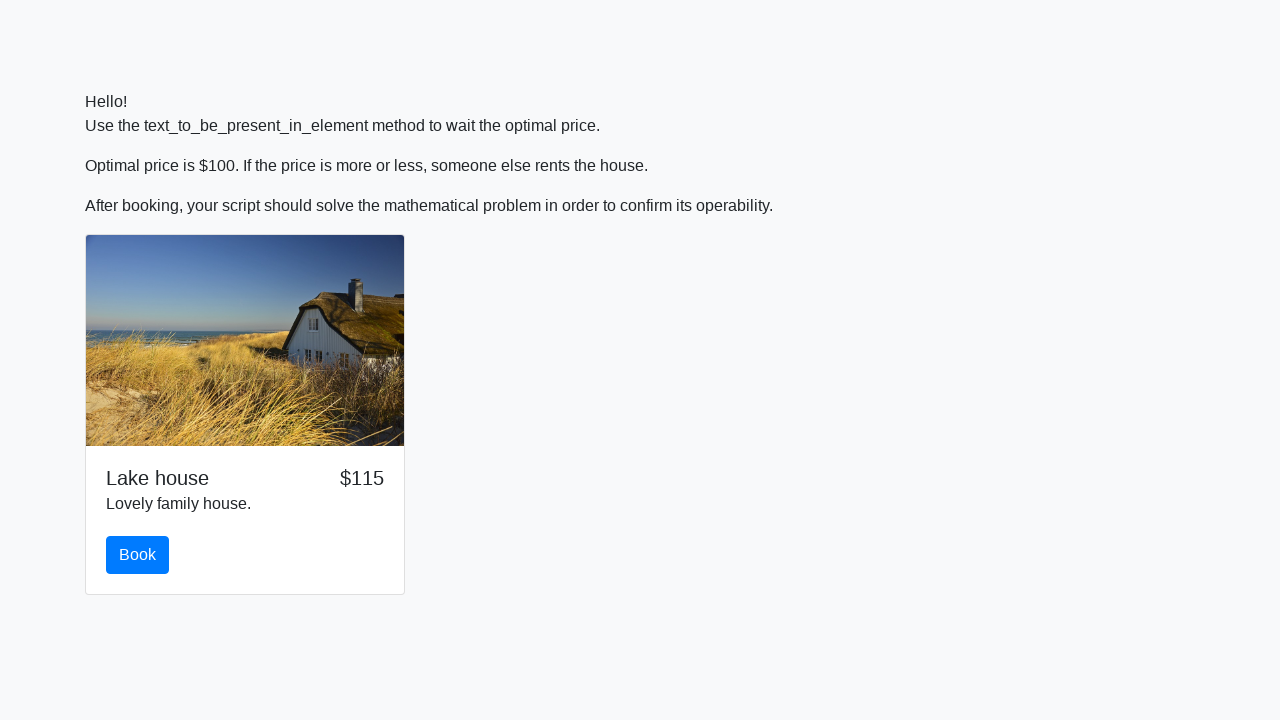

Scrolled down 100 pixels
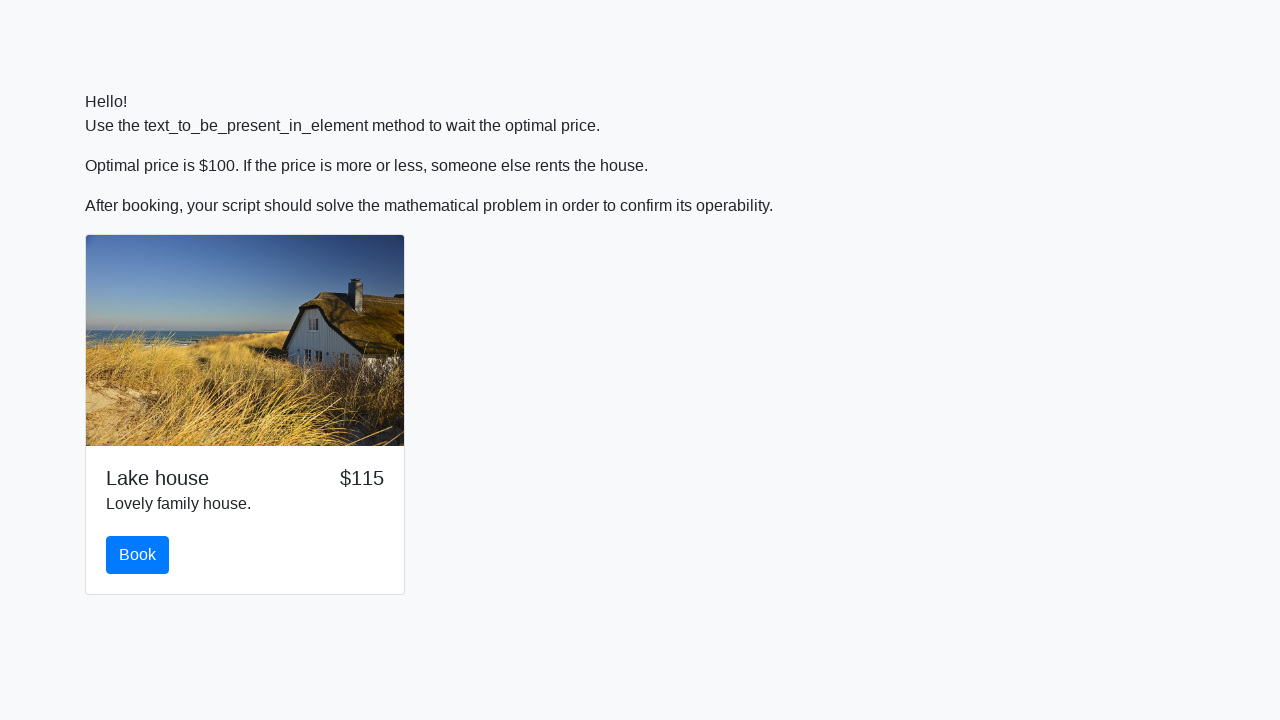

Located the book button
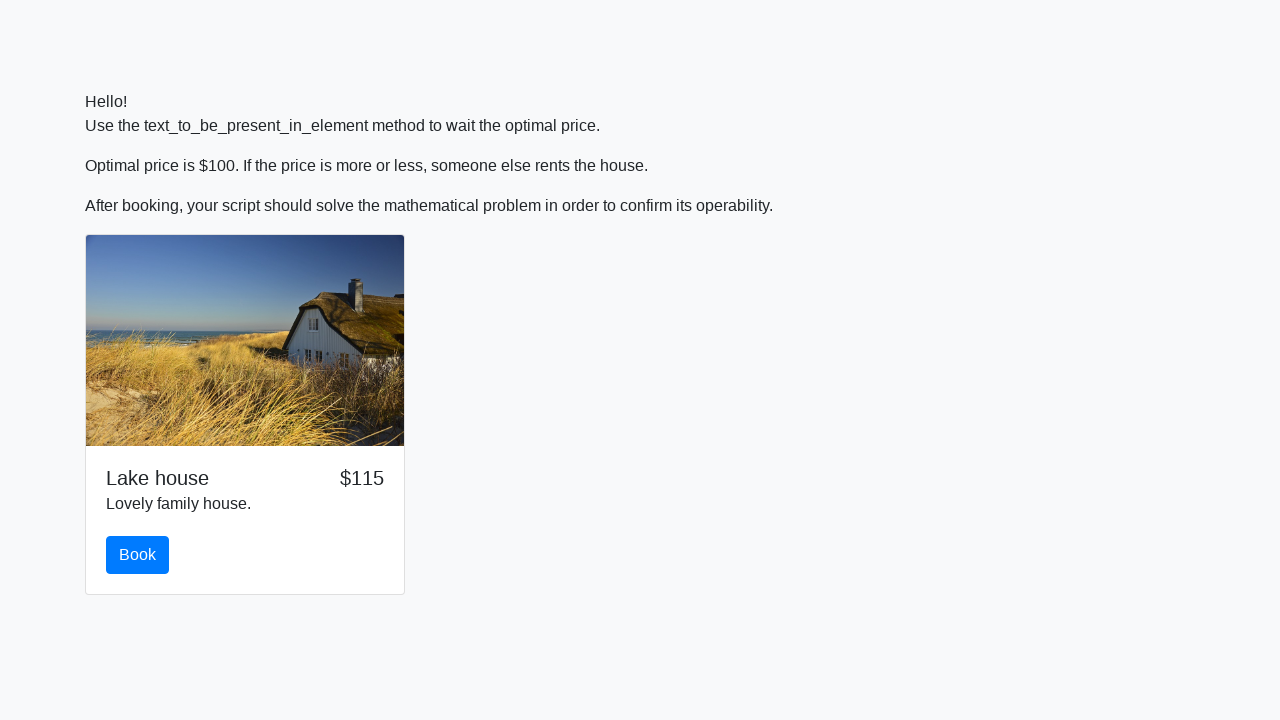

Price element displayed '100'
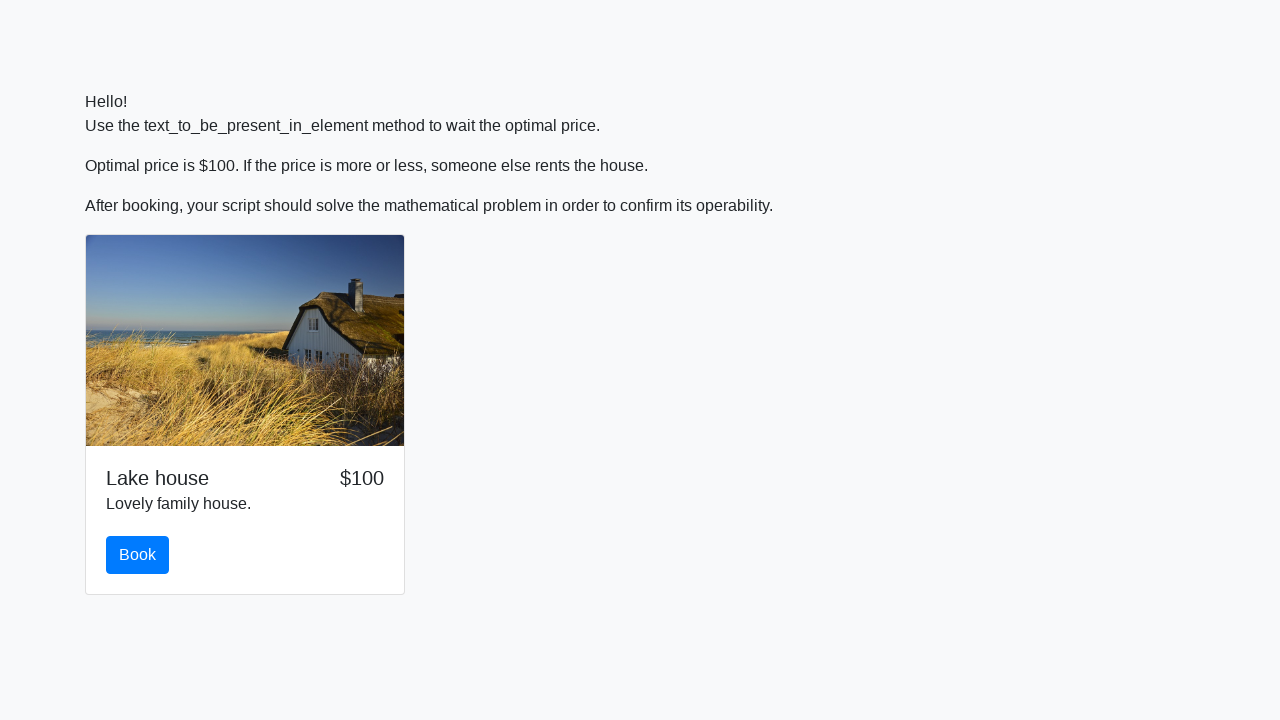

Clicked the book button at (138, 555) on #book
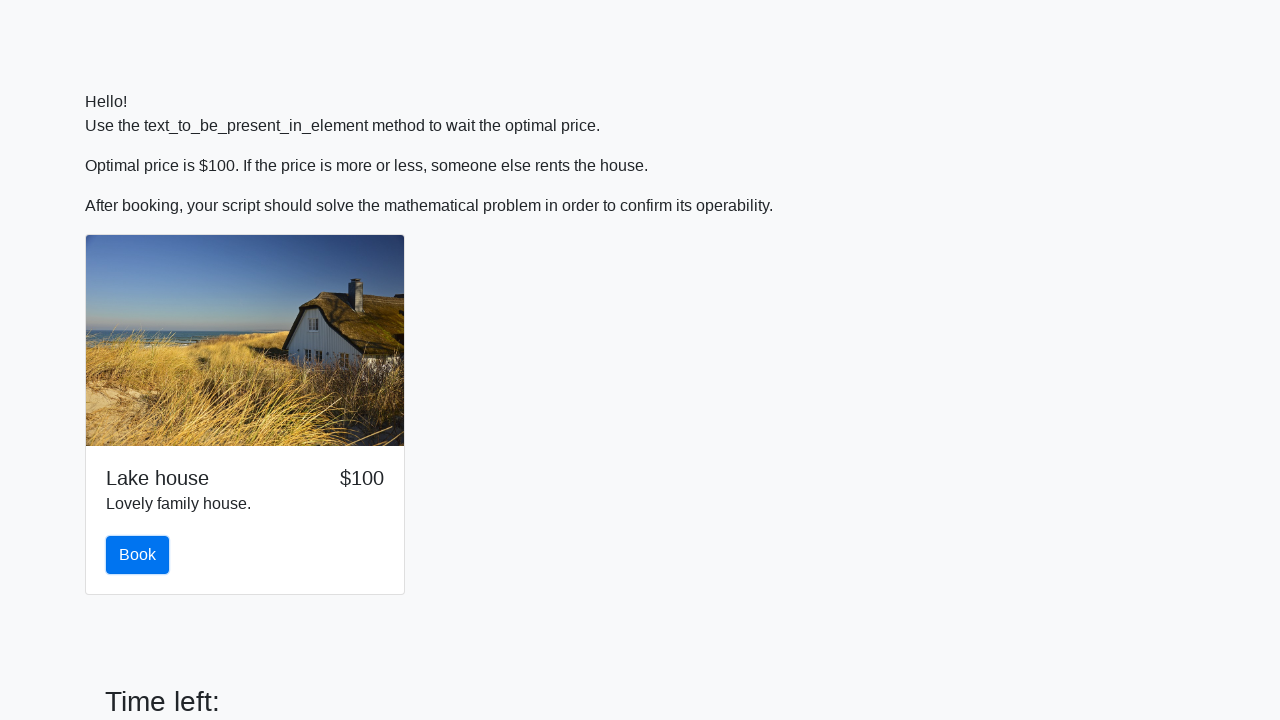

Scrolled solve button into view
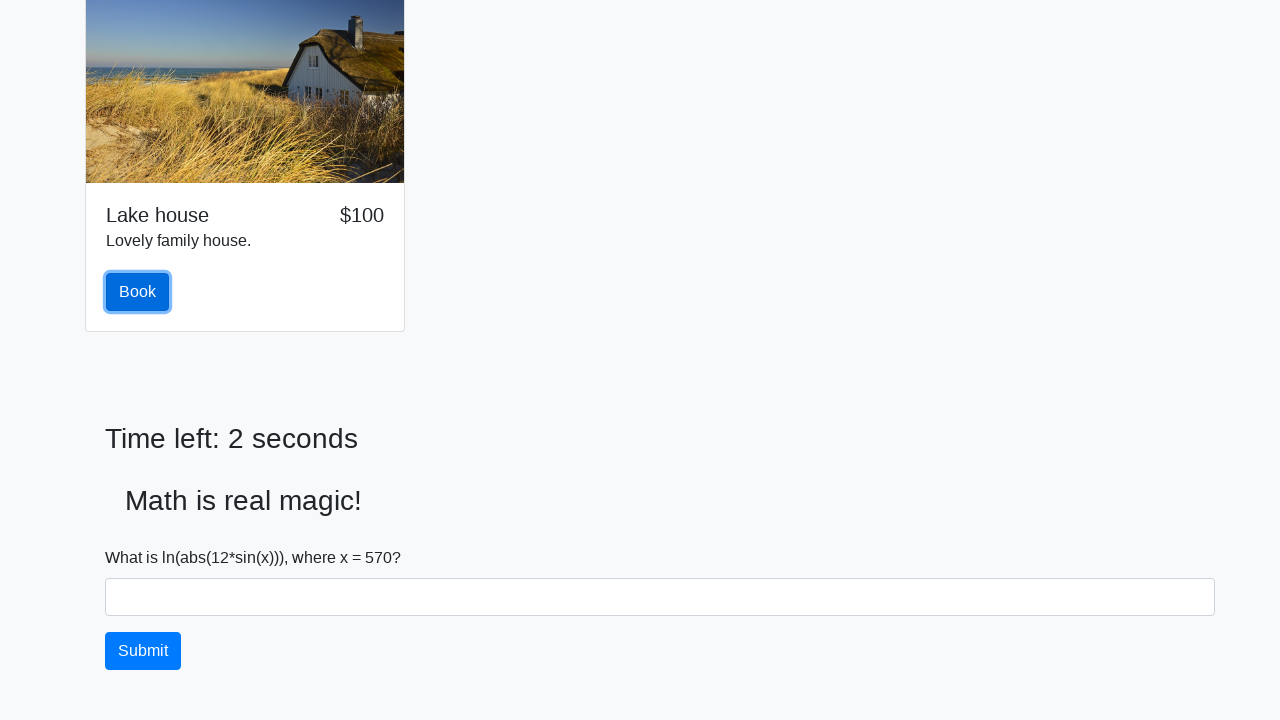

Retrieved x value from input_value element: 570
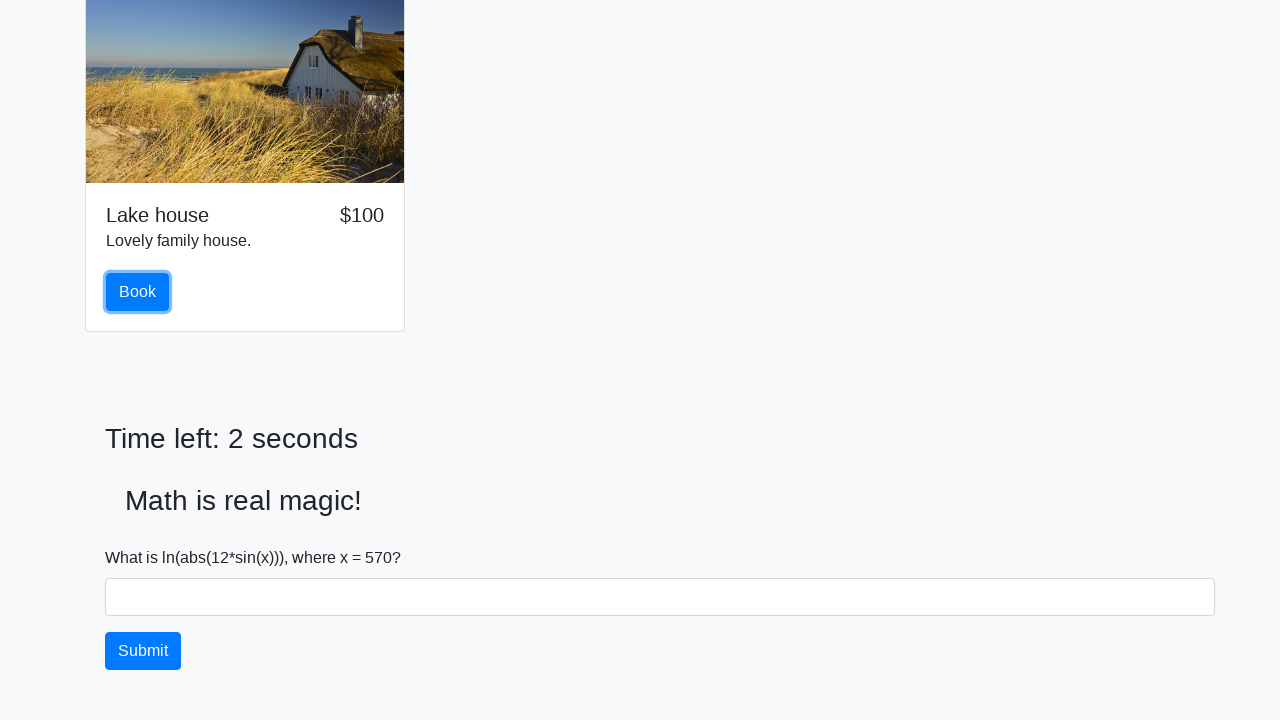

Calculated mathematical answer using log(abs(12 * sin(570))): 2.4649606274663154
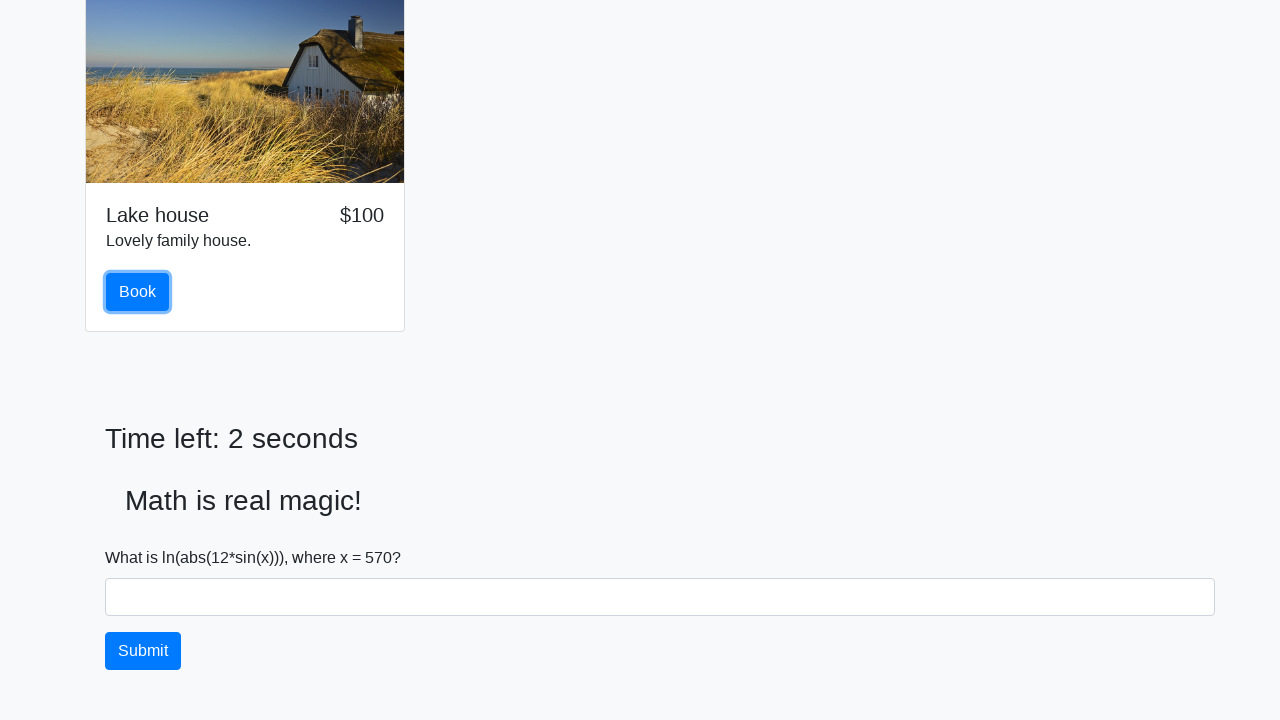

Filled answer field with calculated value: 2.4649606274663154 on #answer
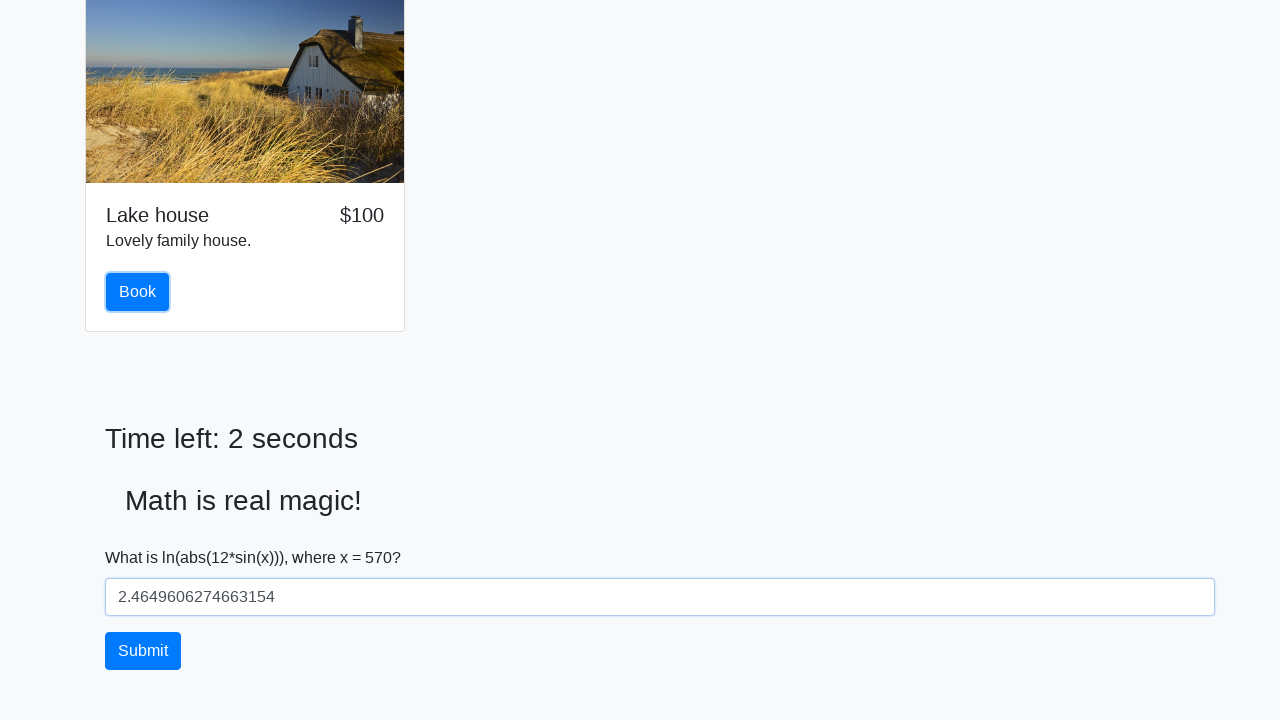

Clicked the solve button to submit the form at (143, 651) on #solve
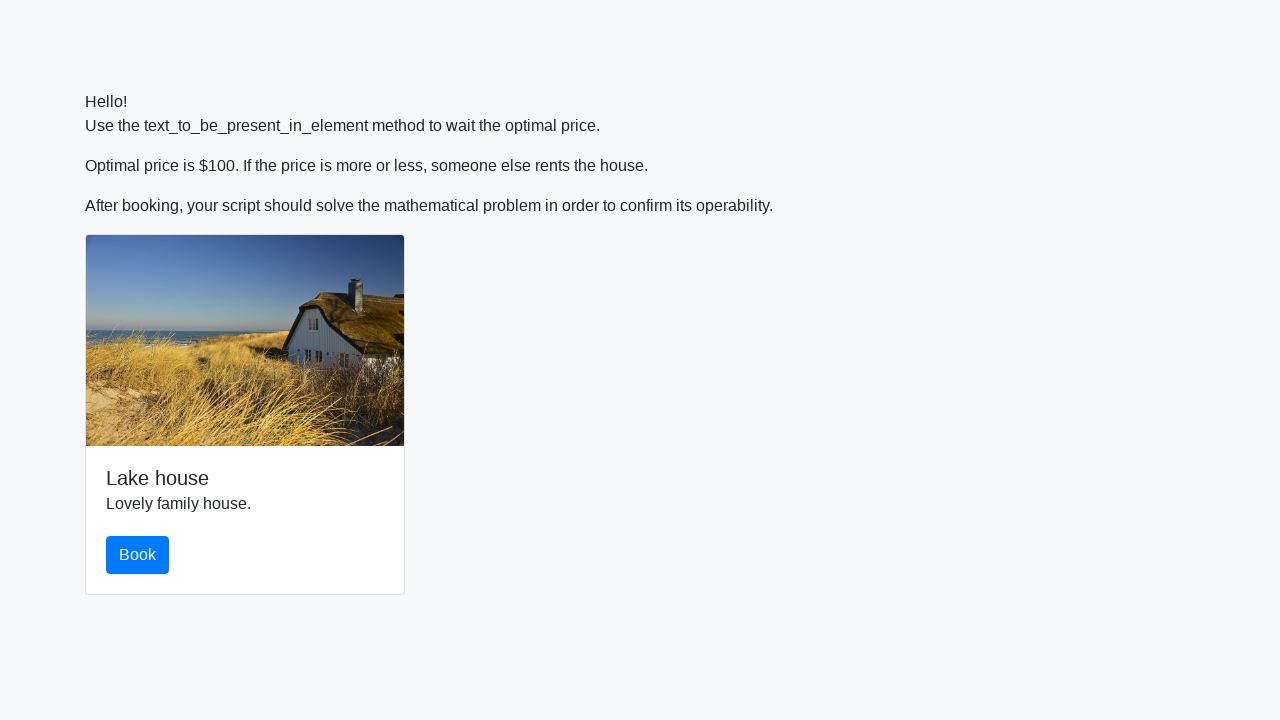

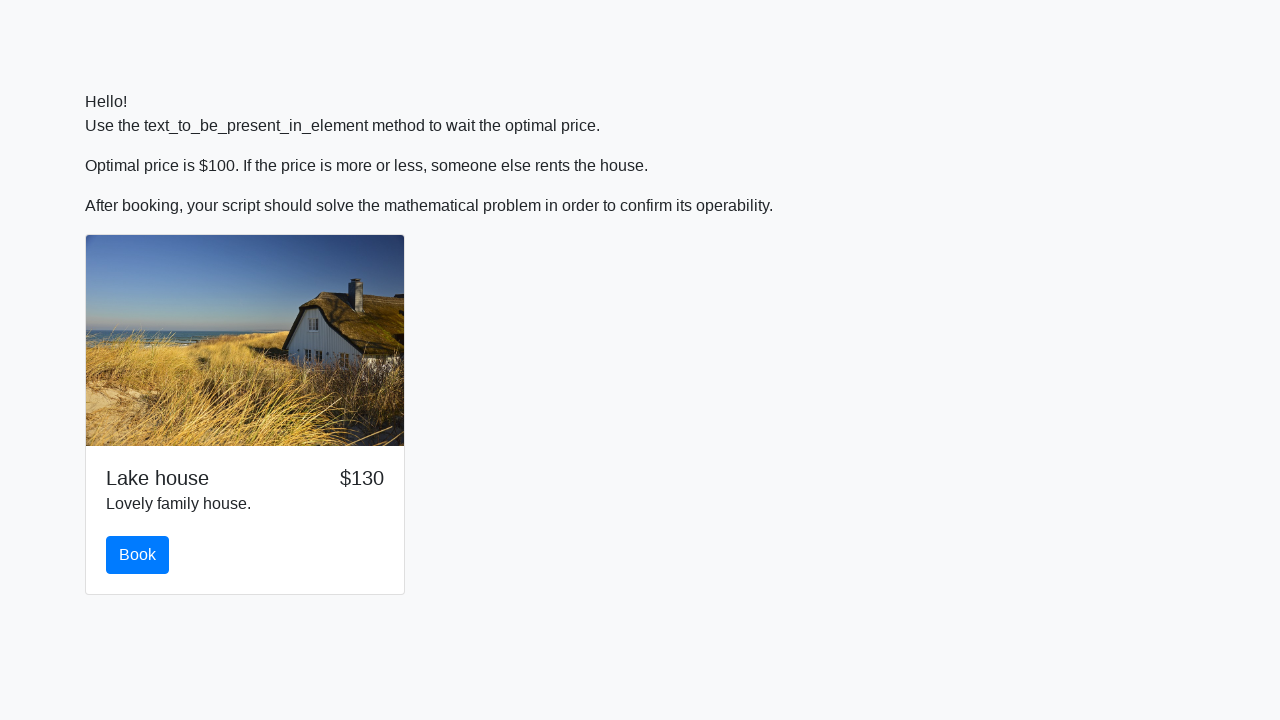